Tests data persistence by adding todos, marking one complete, and reloading the page

Starting URL: https://demo.playwright.dev/todomvc

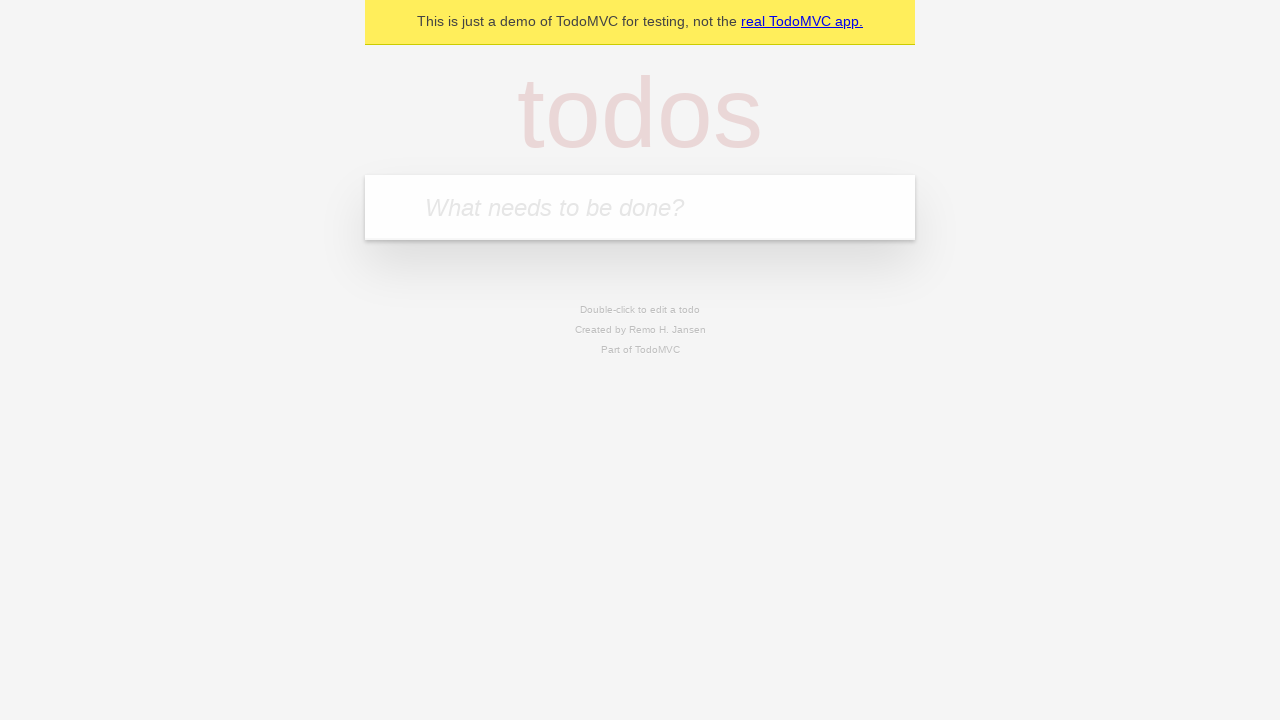

Filled todo input with 'buy some cheese' on internal:attr=[placeholder="What needs to be done?"i]
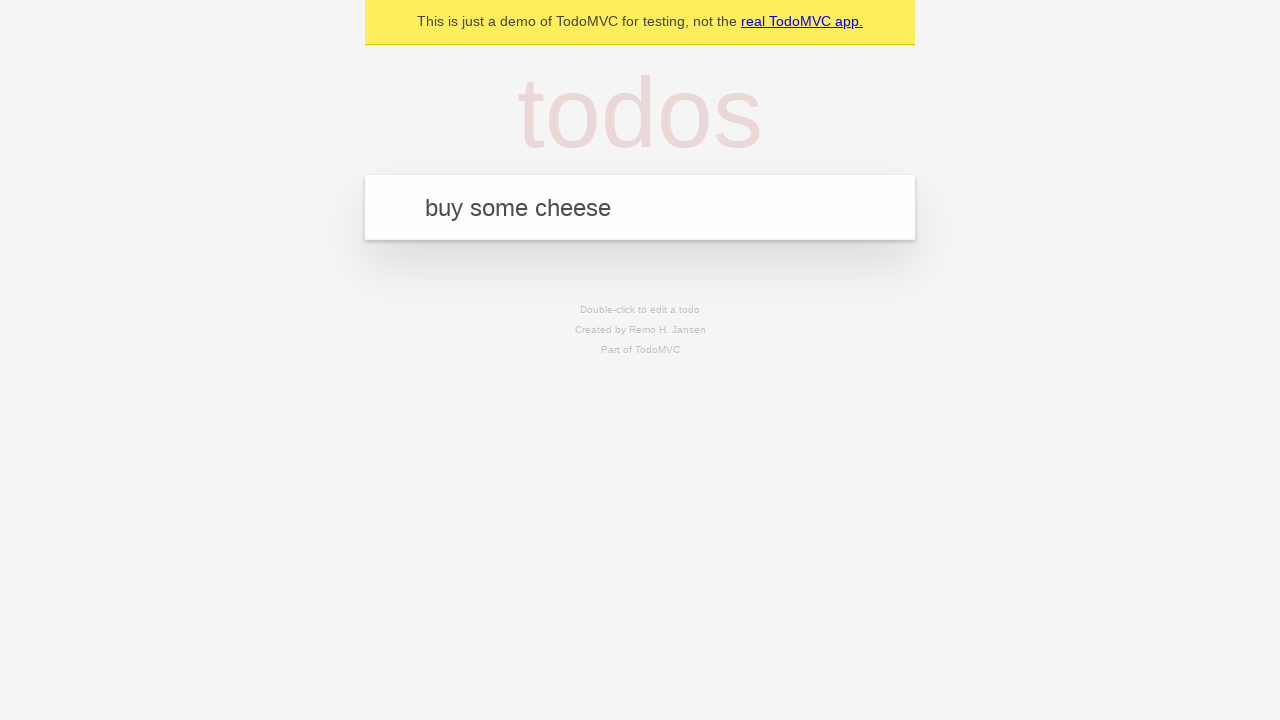

Pressed Enter to add first todo item on internal:attr=[placeholder="What needs to be done?"i]
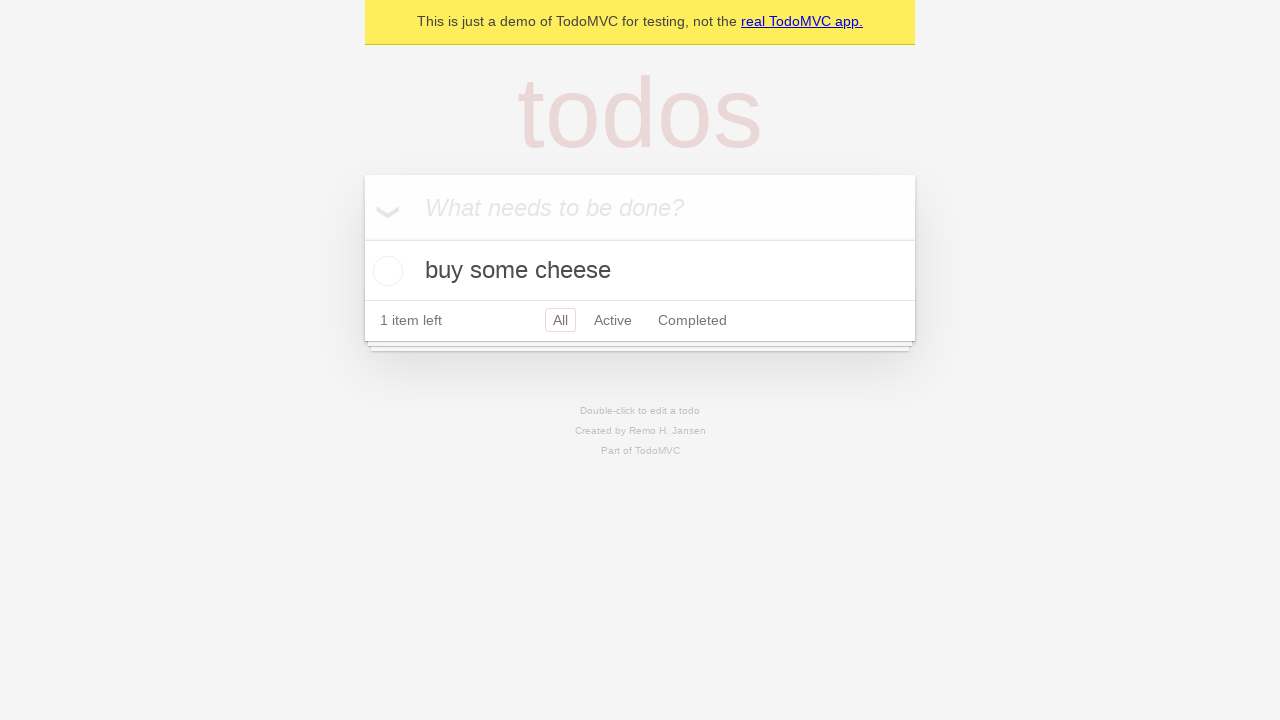

Filled todo input with 'feed the cat' on internal:attr=[placeholder="What needs to be done?"i]
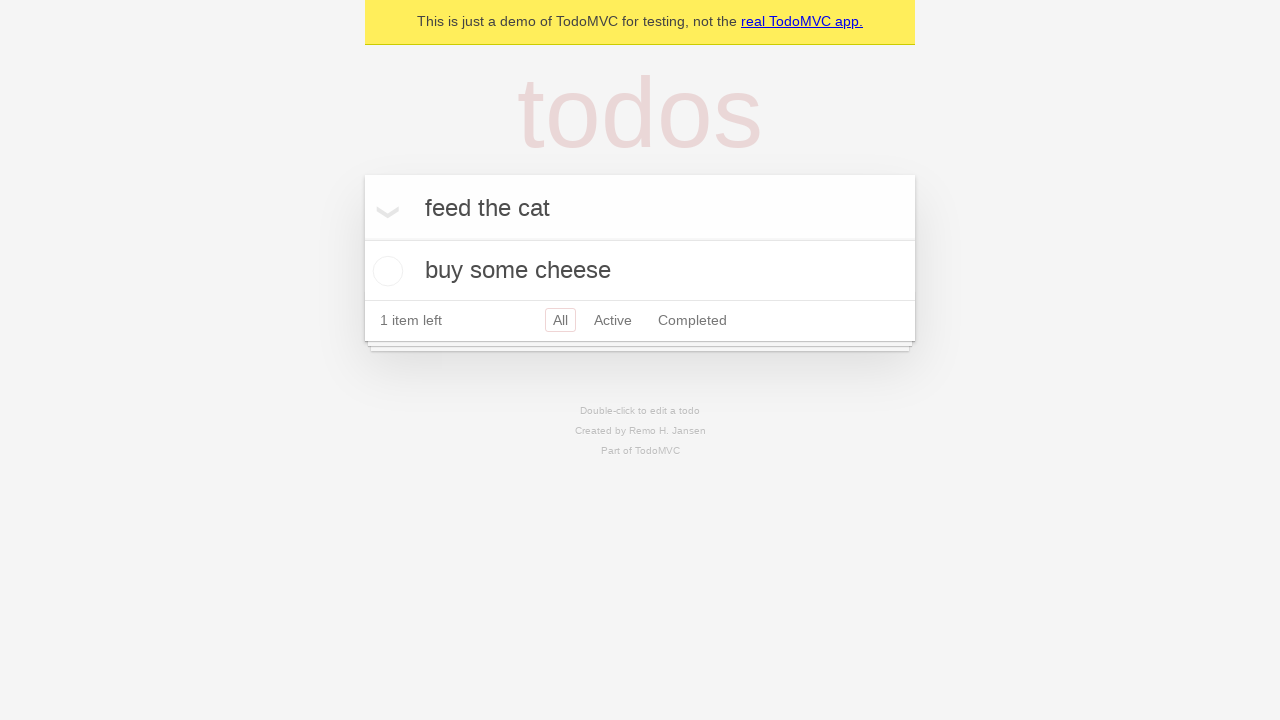

Pressed Enter to add second todo item on internal:attr=[placeholder="What needs to be done?"i]
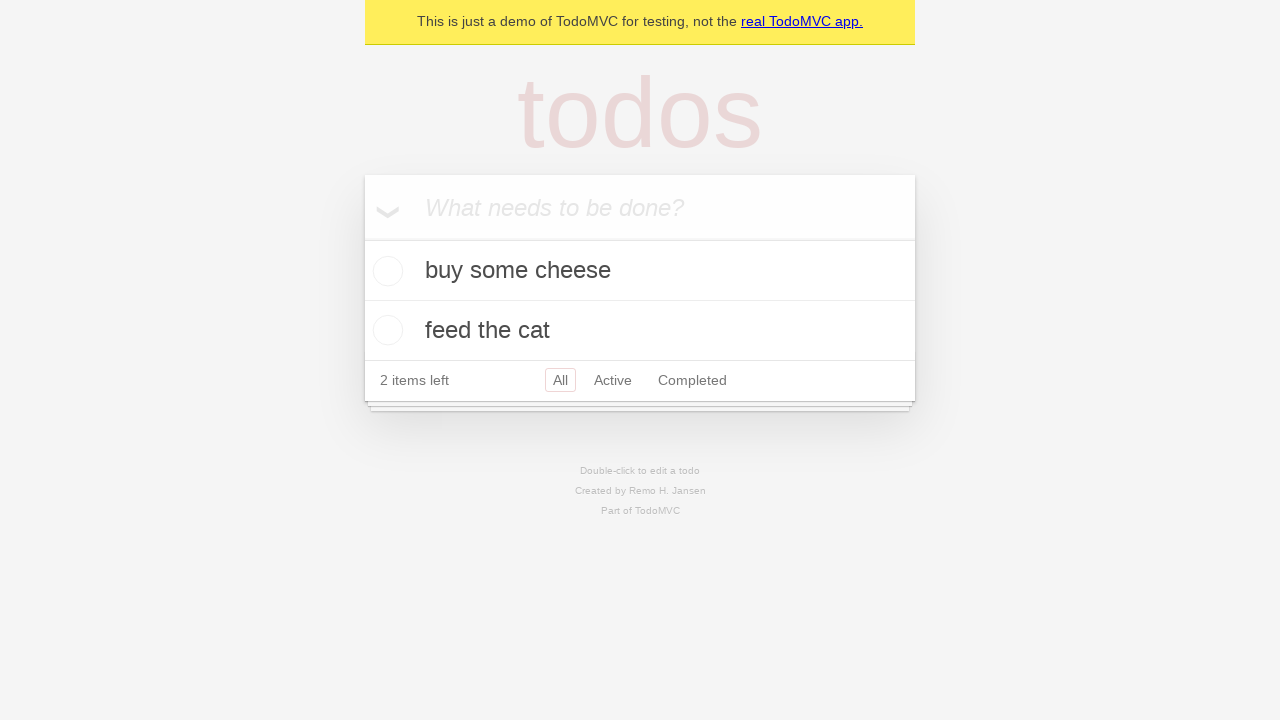

Located all todo items
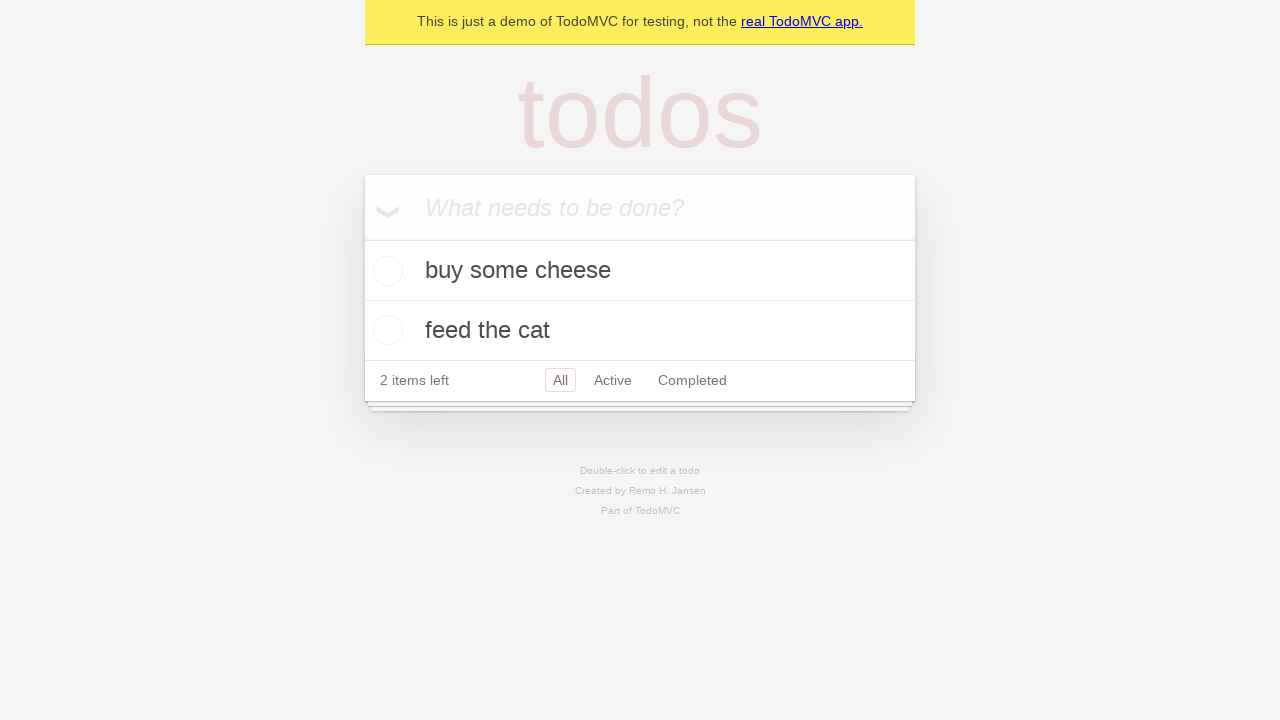

Located checkbox for first todo item
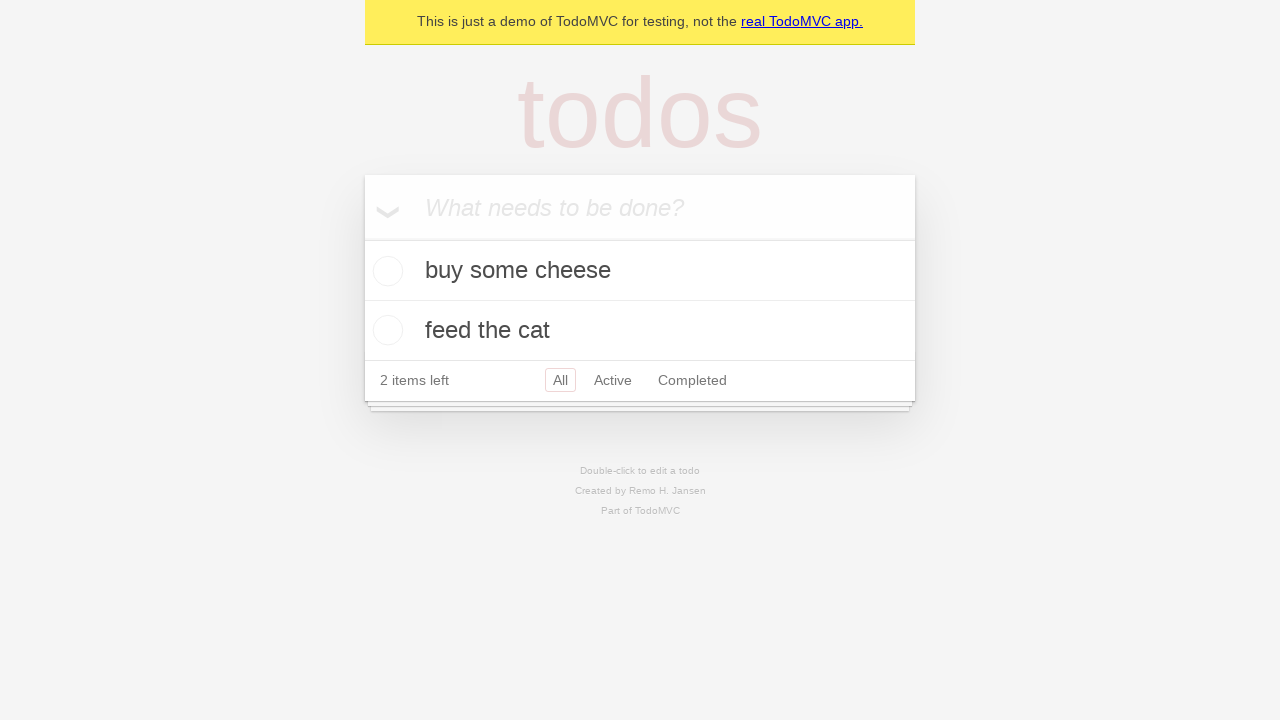

Marked first todo item as complete at (385, 271) on internal:testid=[data-testid="todo-item"s] >> nth=0 >> internal:role=checkbox
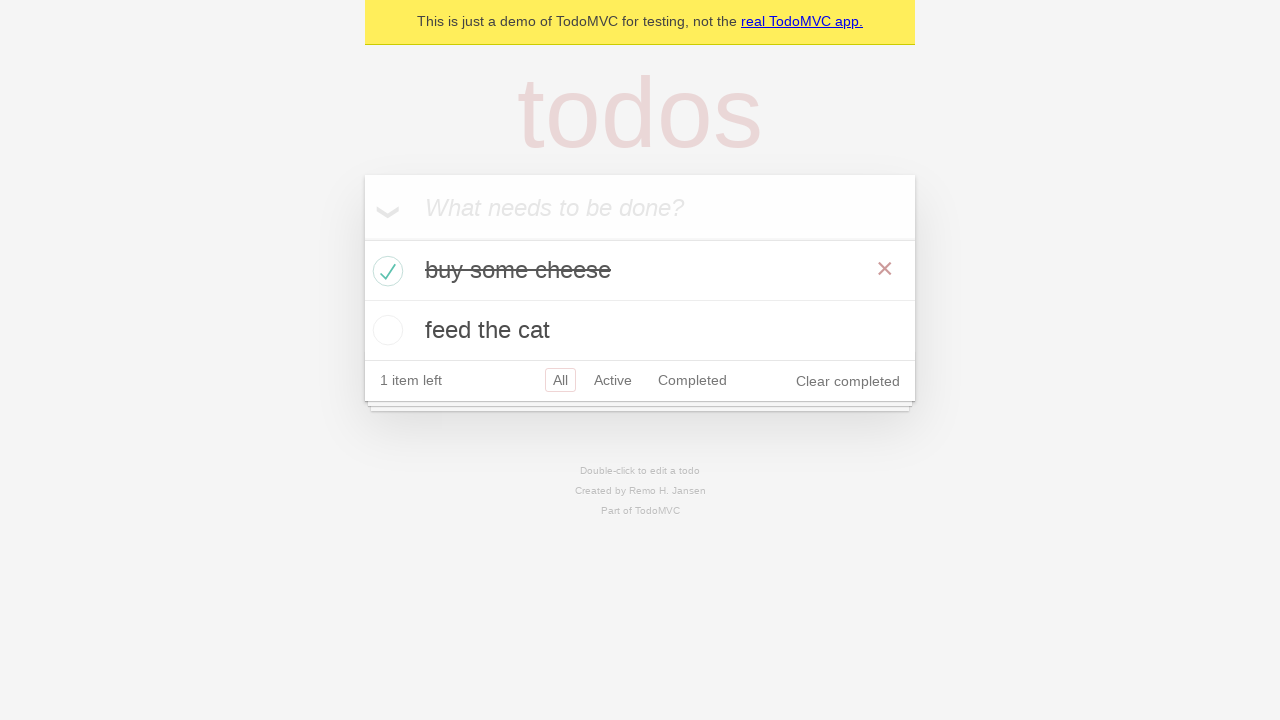

Reloaded the page
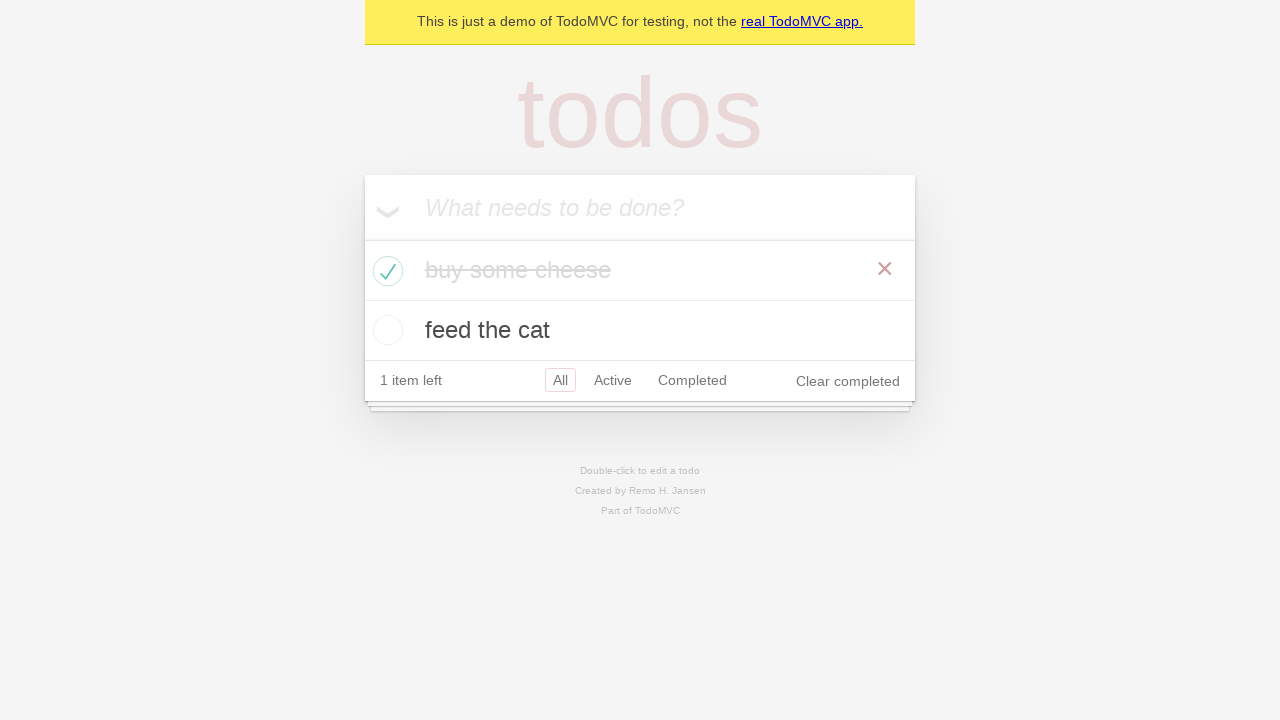

Todo items loaded after page reload
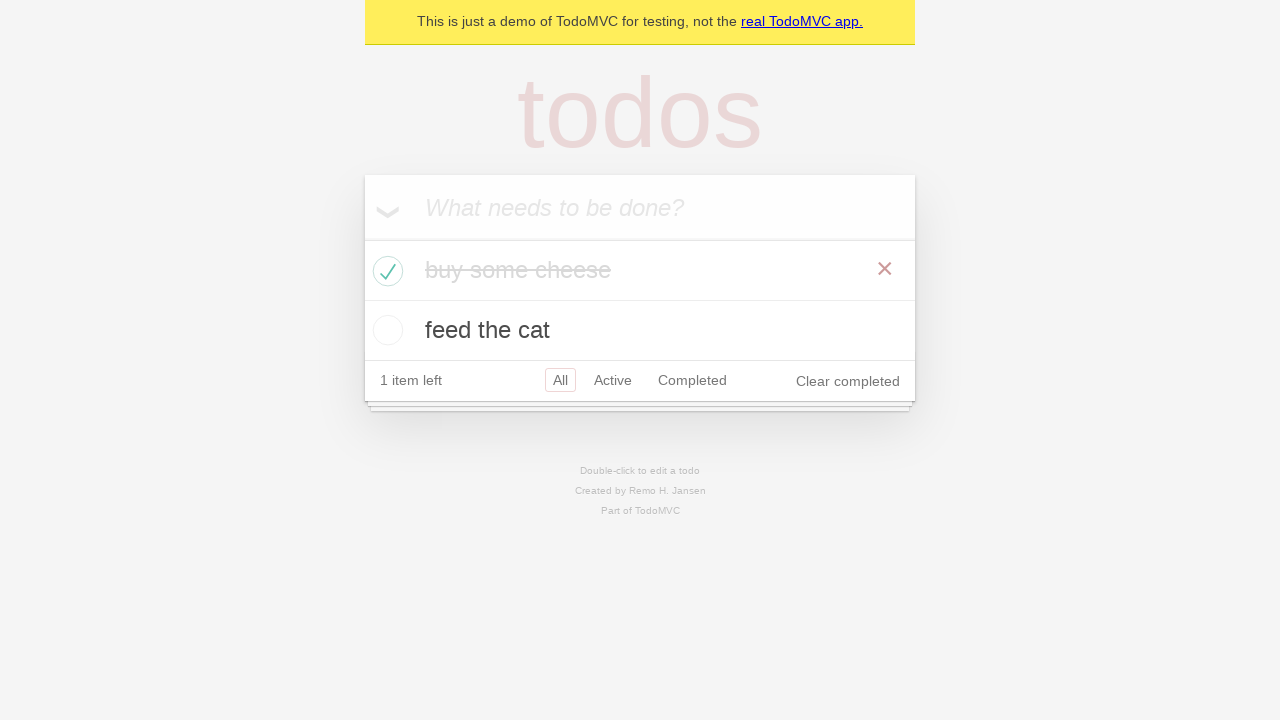

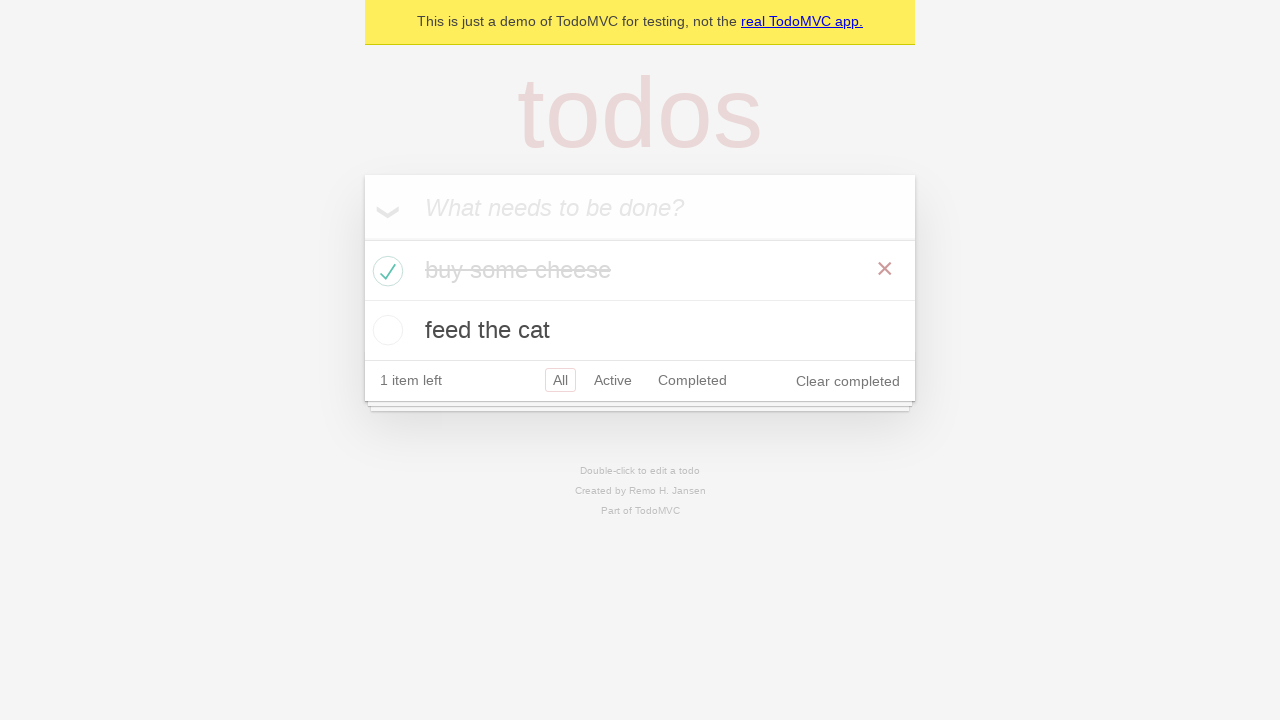